Tests the stock price history lookup functionality on ShareSansar by searching for a company, navigating to the price history section, changing the display entries count, and paginating through results.

Starting URL: https://www.sharesansar.com/

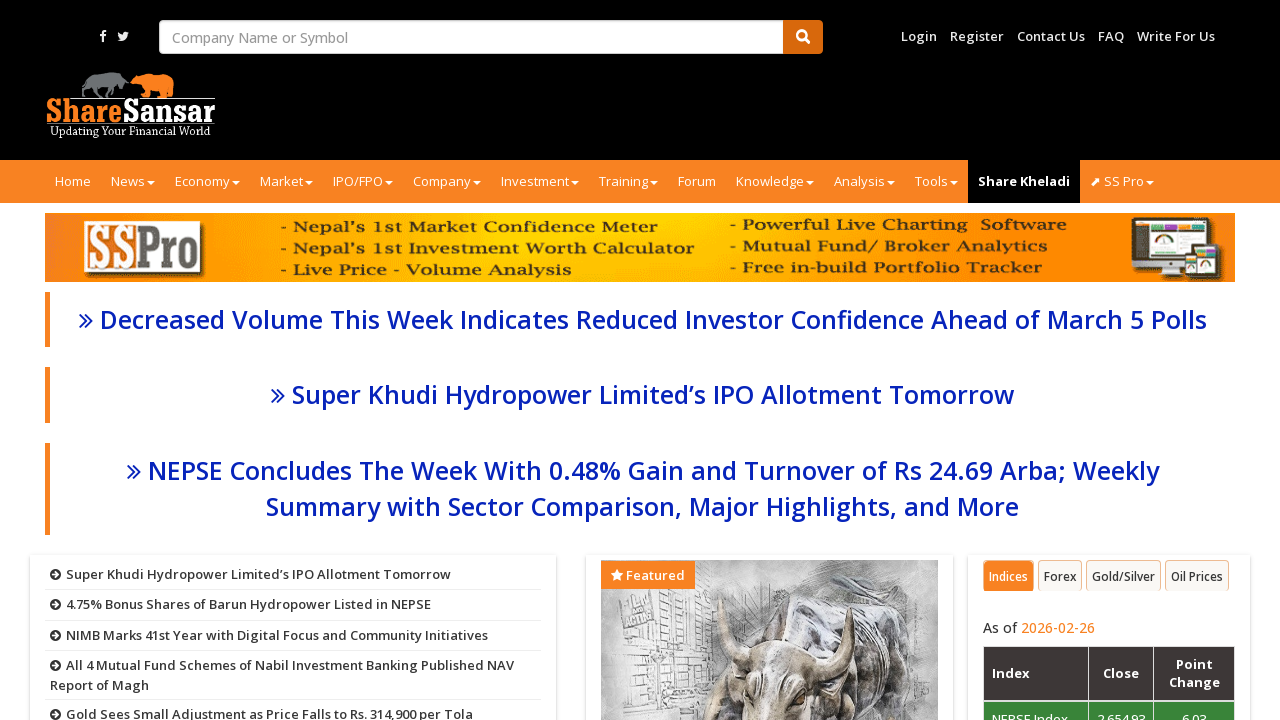

Clicked search input field at (472, 37) on .form-control
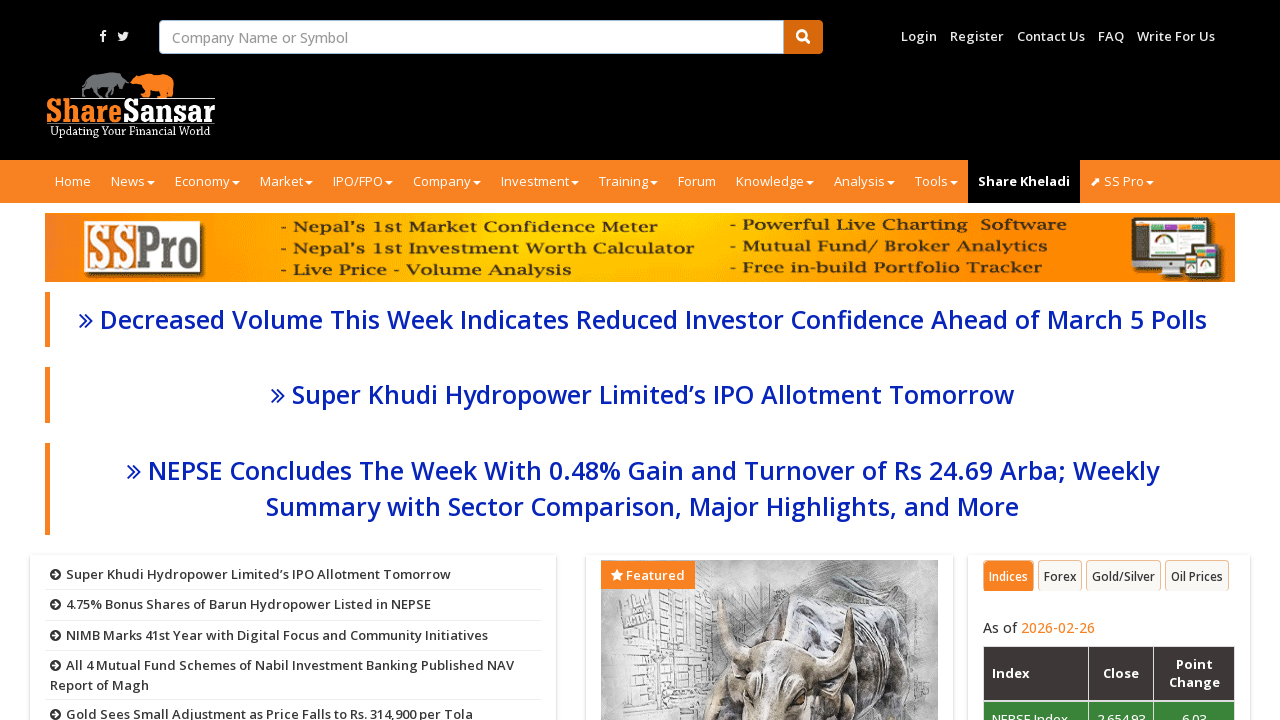

Filled search field with company name 'NABIL' on .form-control
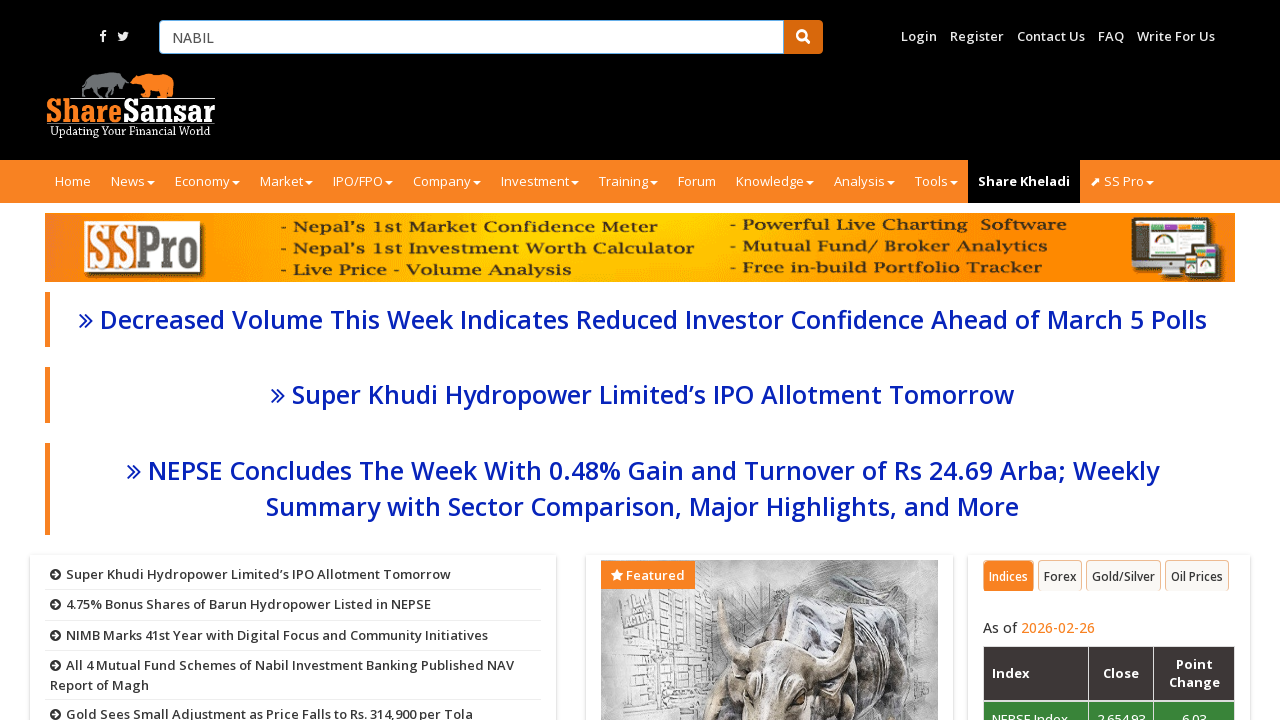

Pressed Enter to search for company
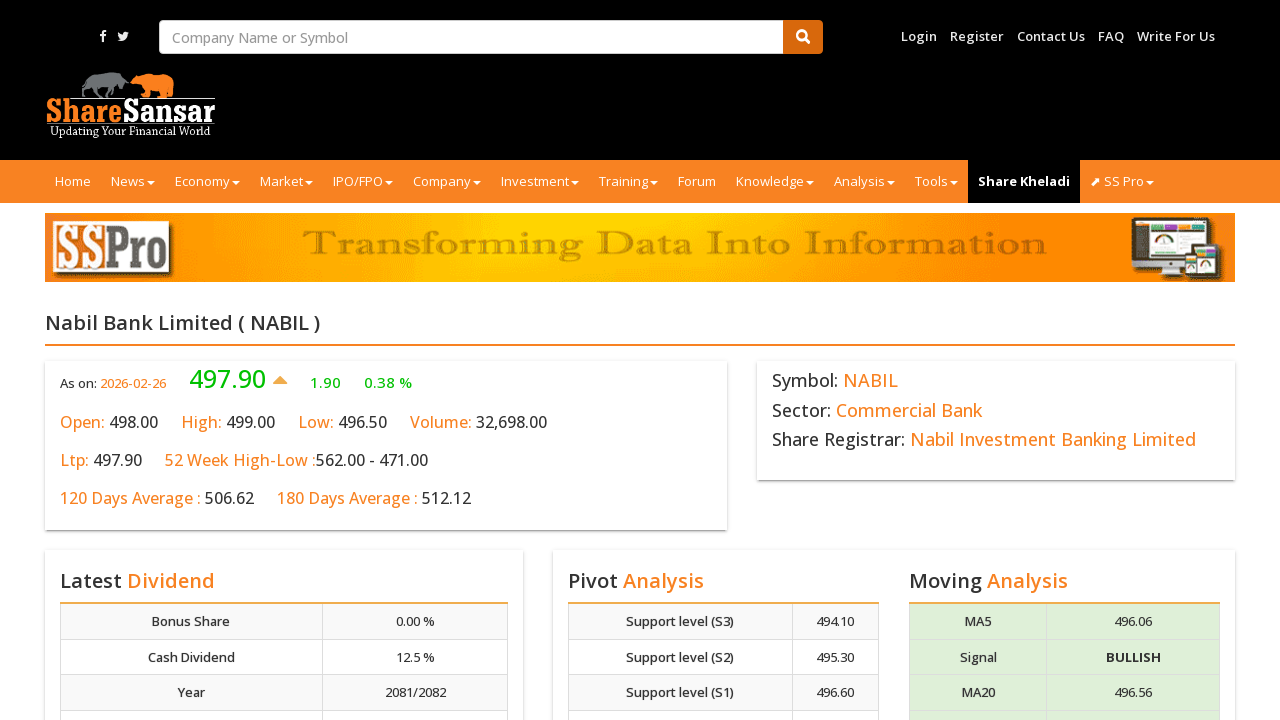

Company page loaded successfully
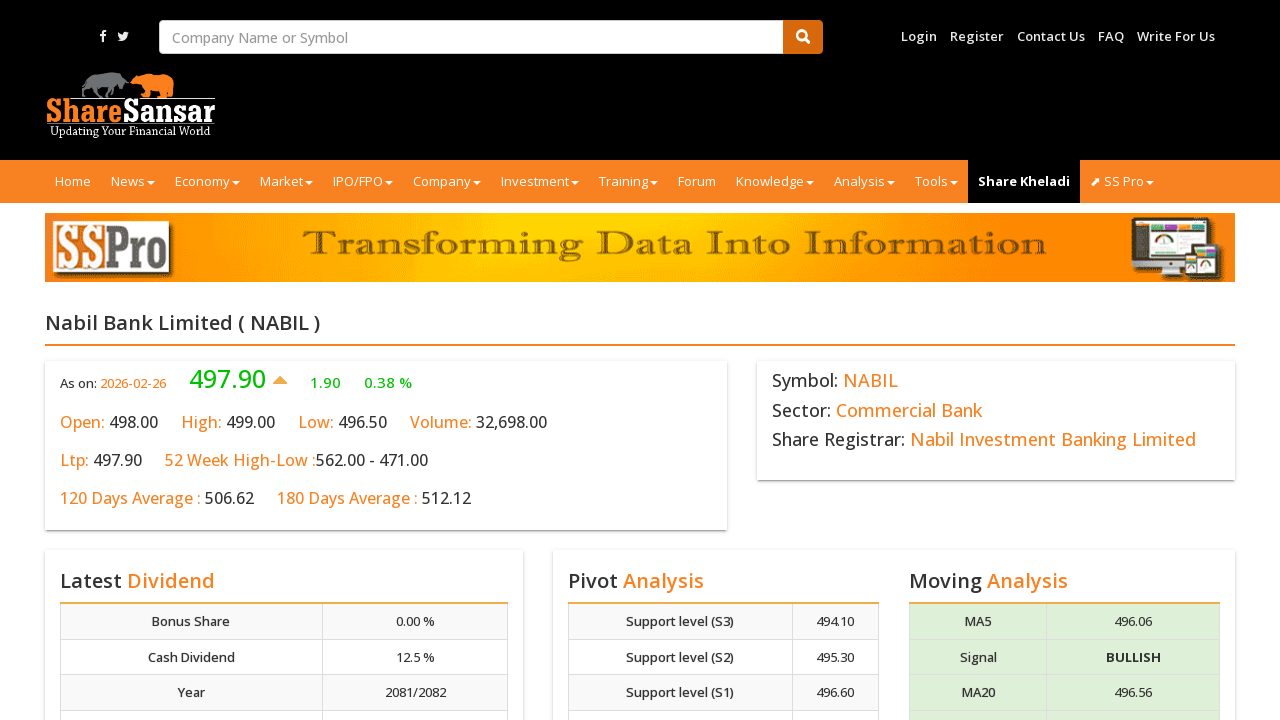

Clicked price history button at (132, 360) on #btn_cpricehistory
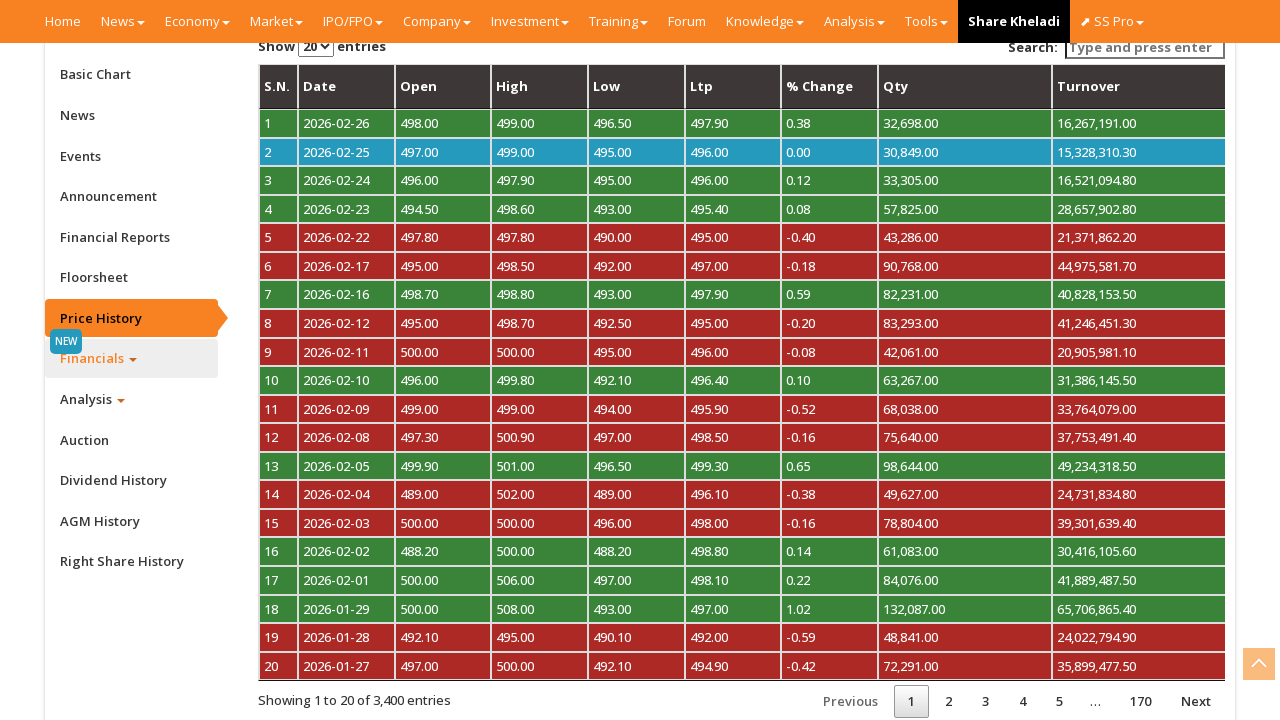

Price history table loaded
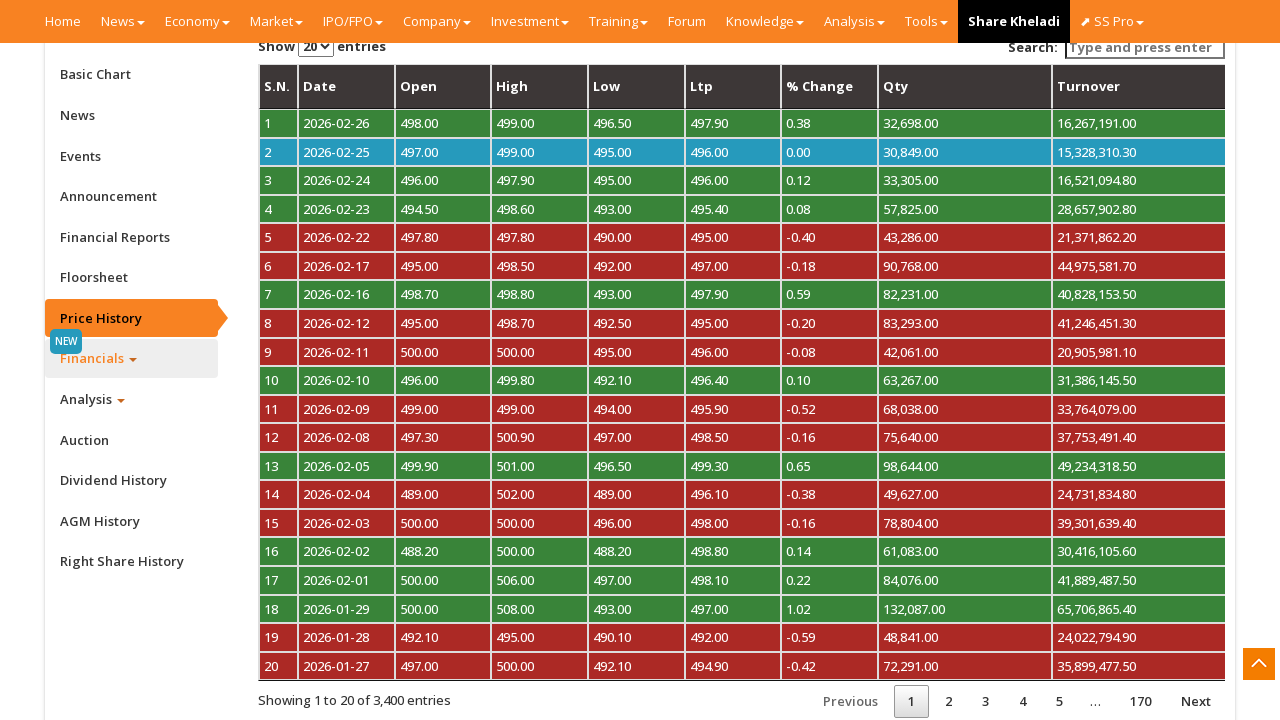

Changed display entries to 50 per page on select[name='myTableCPriceHistory_length']
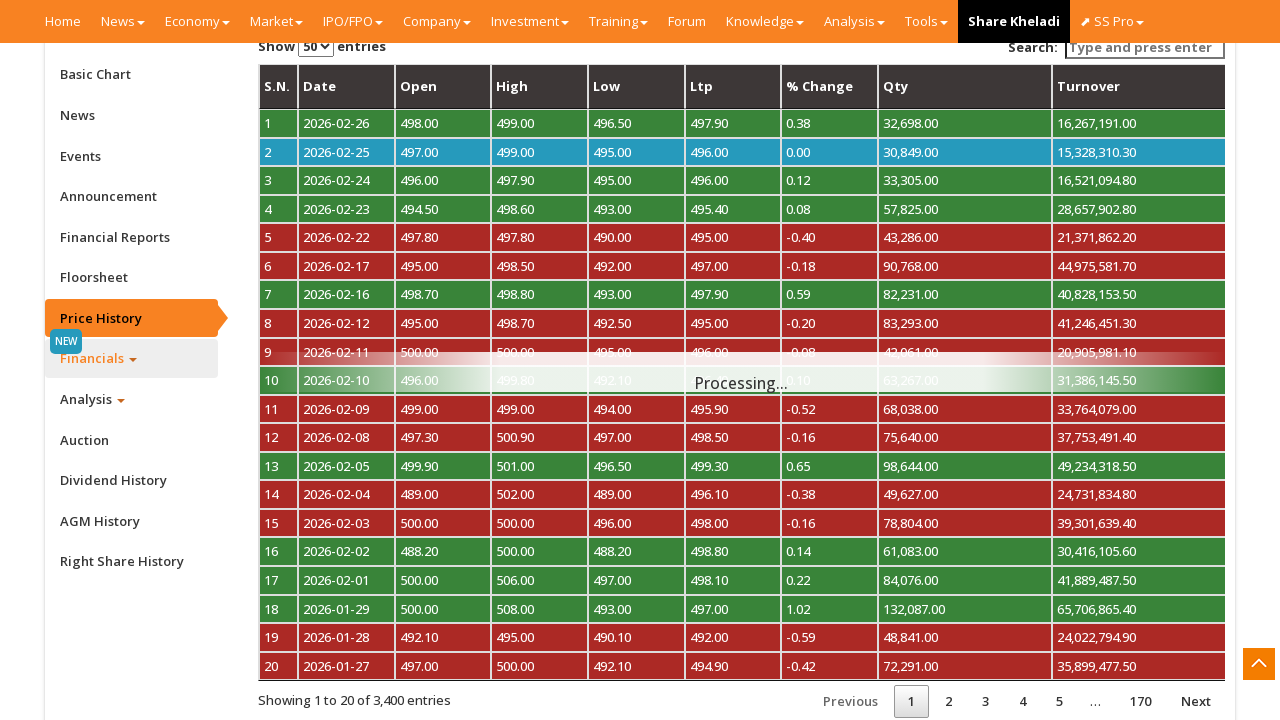

Price history table updated with 50 entries
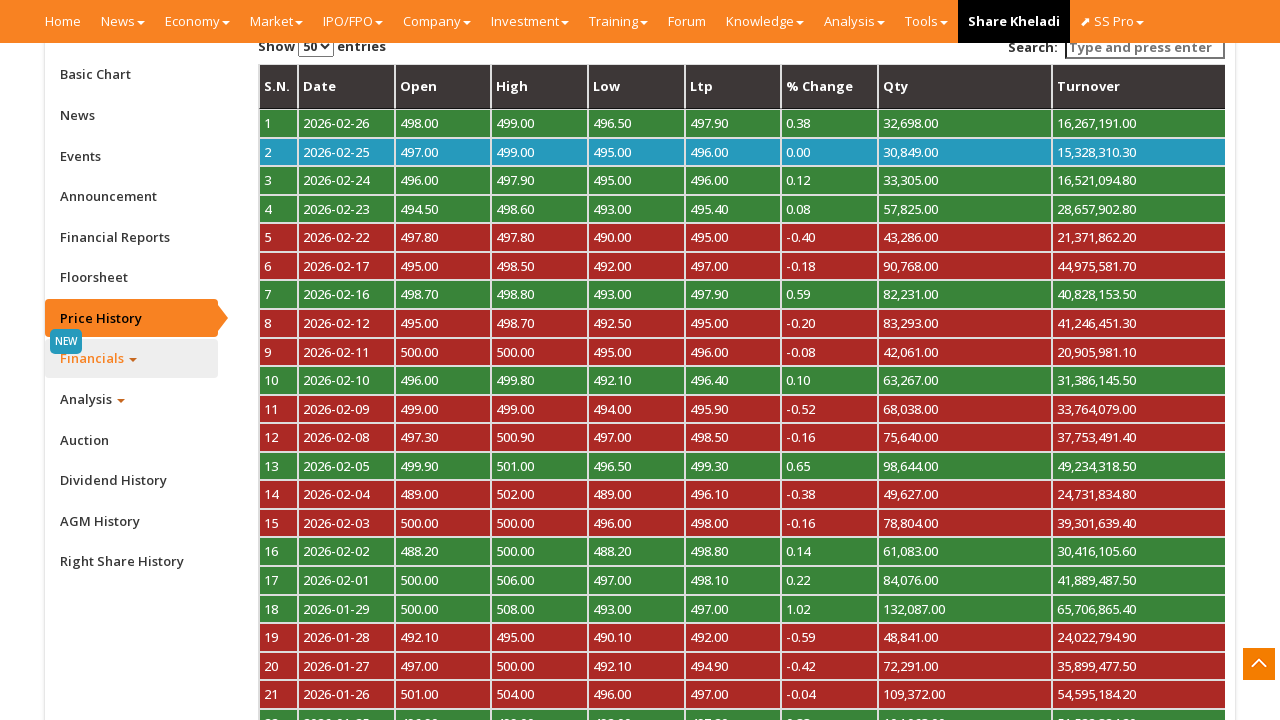

Clicked next page button to paginate through results at (1196, 360) on #myTableCPriceHistory_next
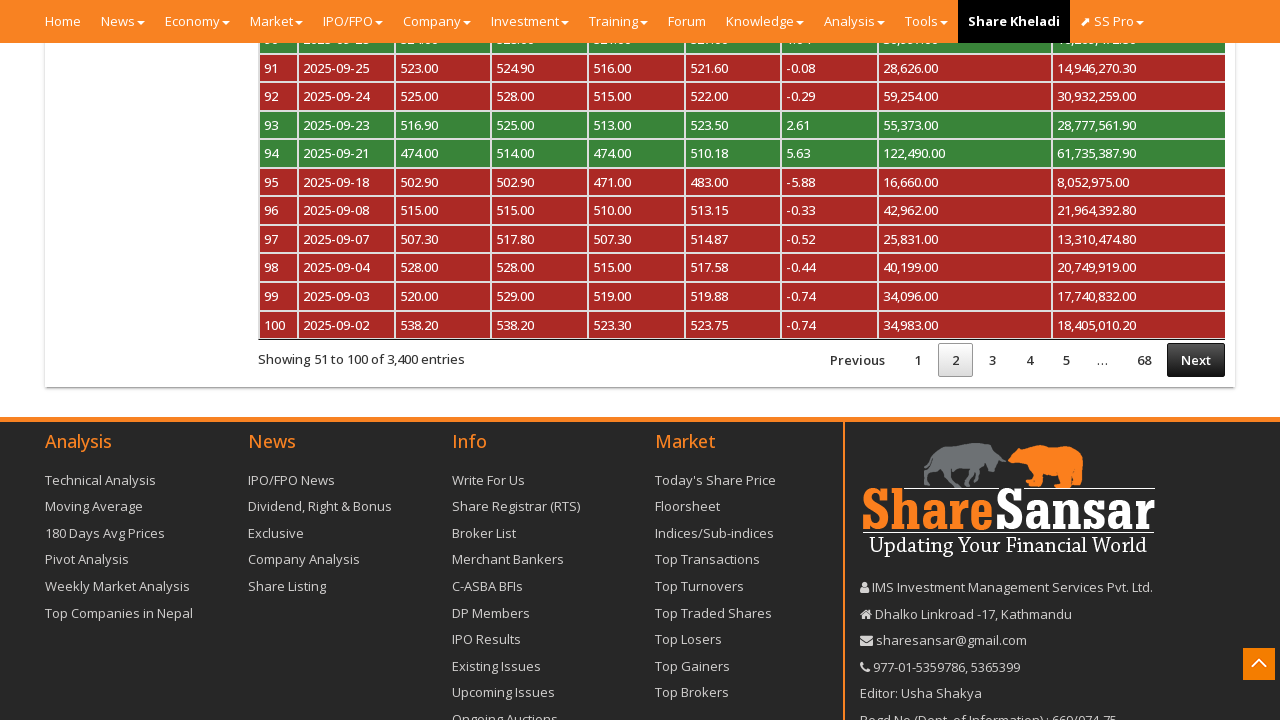

Next page loaded with price history data
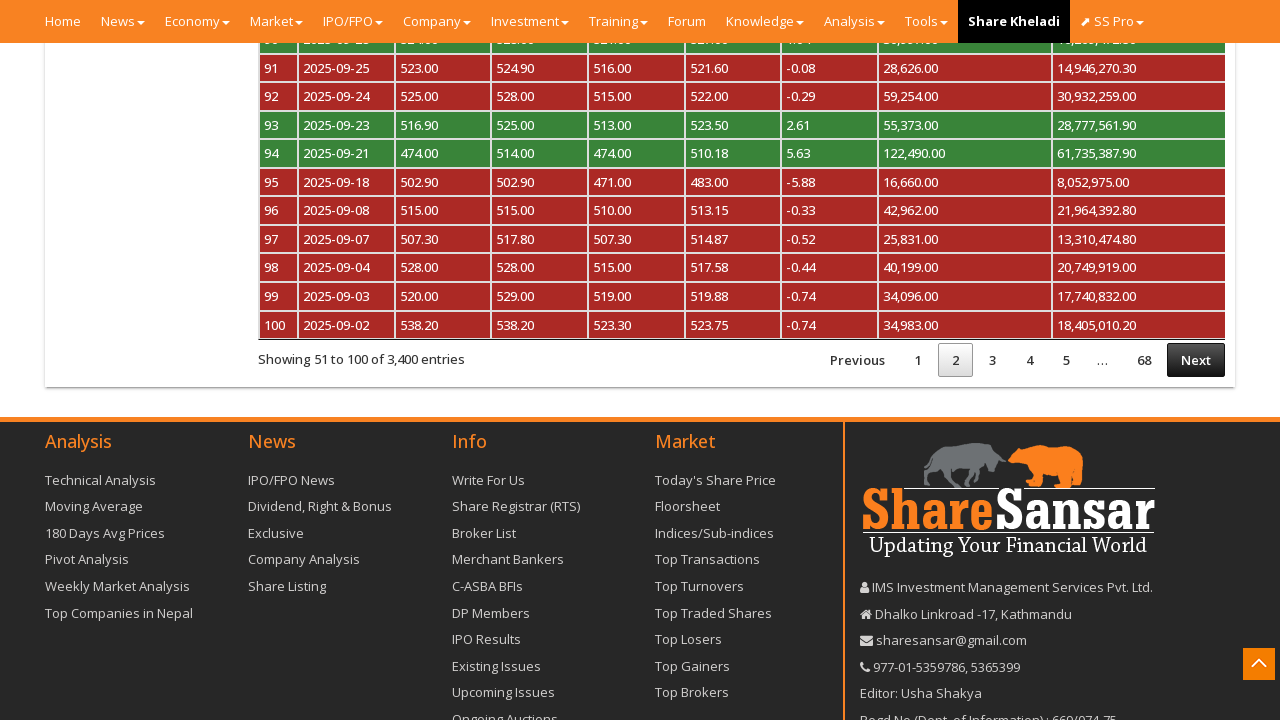

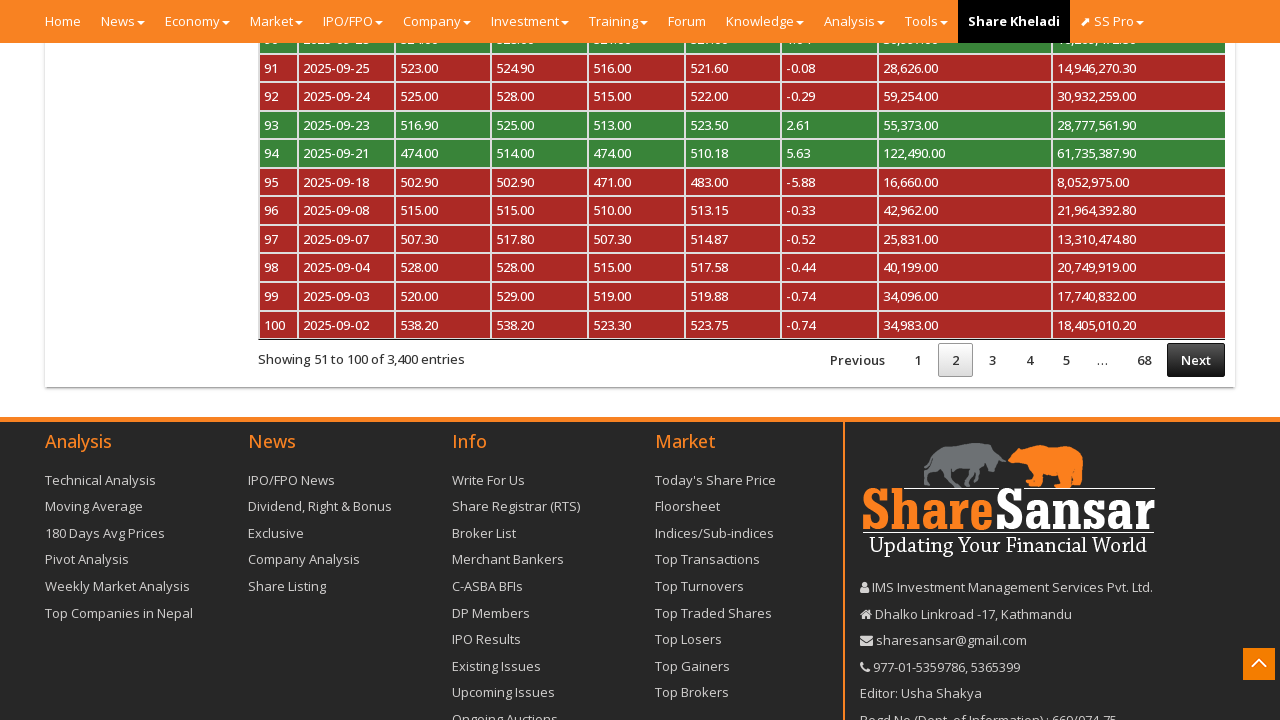